Tests that the input field is cleared after adding a todo item

Starting URL: https://demo.playwright.dev/todomvc

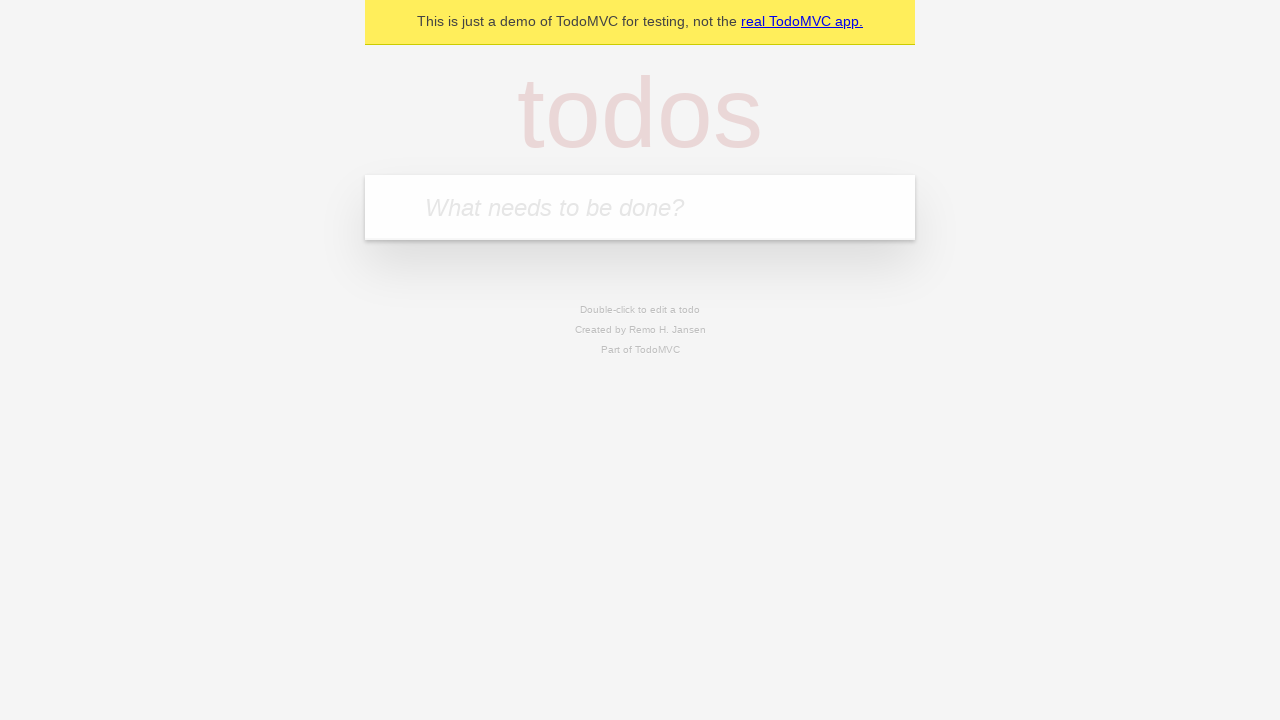

Filled input field with 'teach' on internal:attr=[placeholder="What needs to be done?"i]
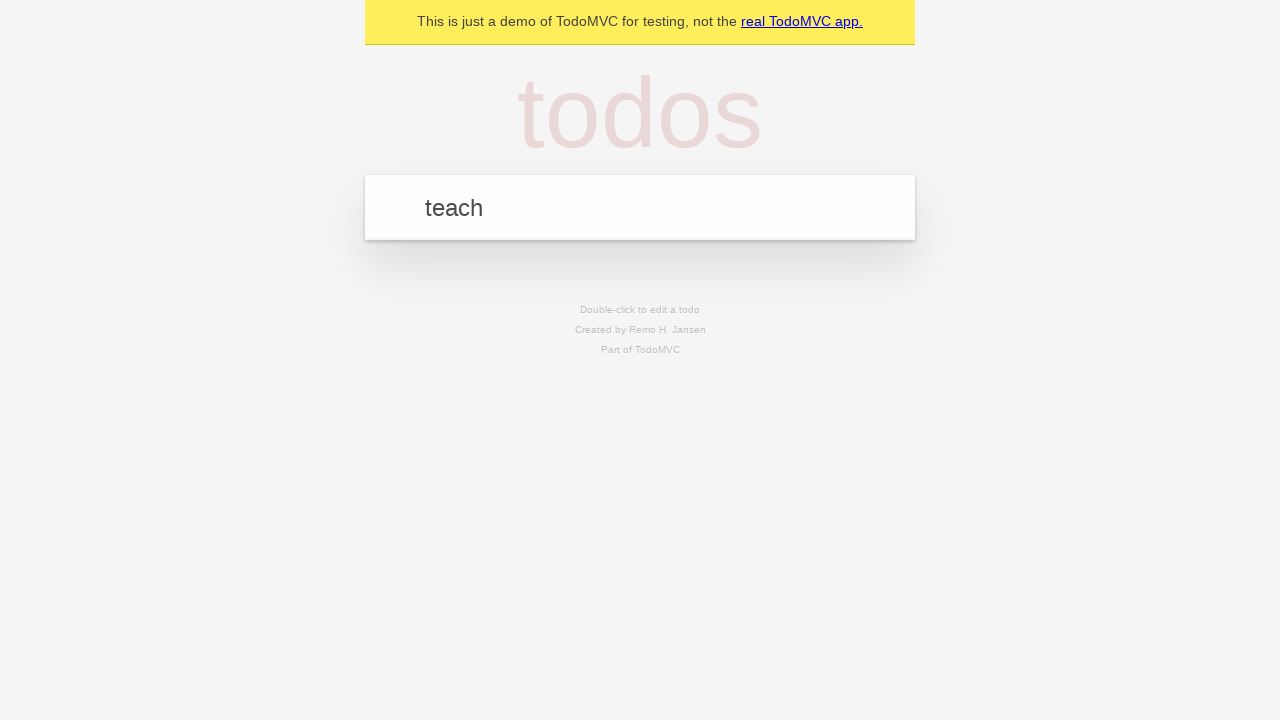

Pressed Enter to add todo item on internal:attr=[placeholder="What needs to be done?"i]
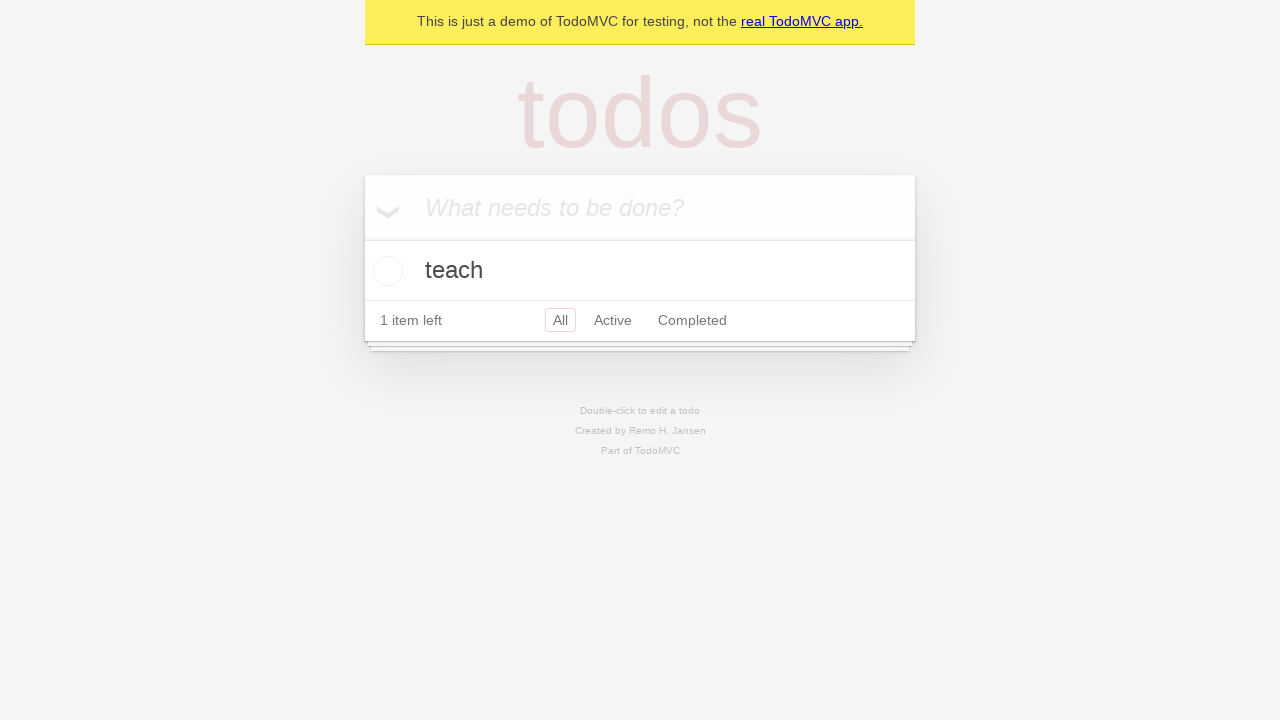

Todo item appeared in the list
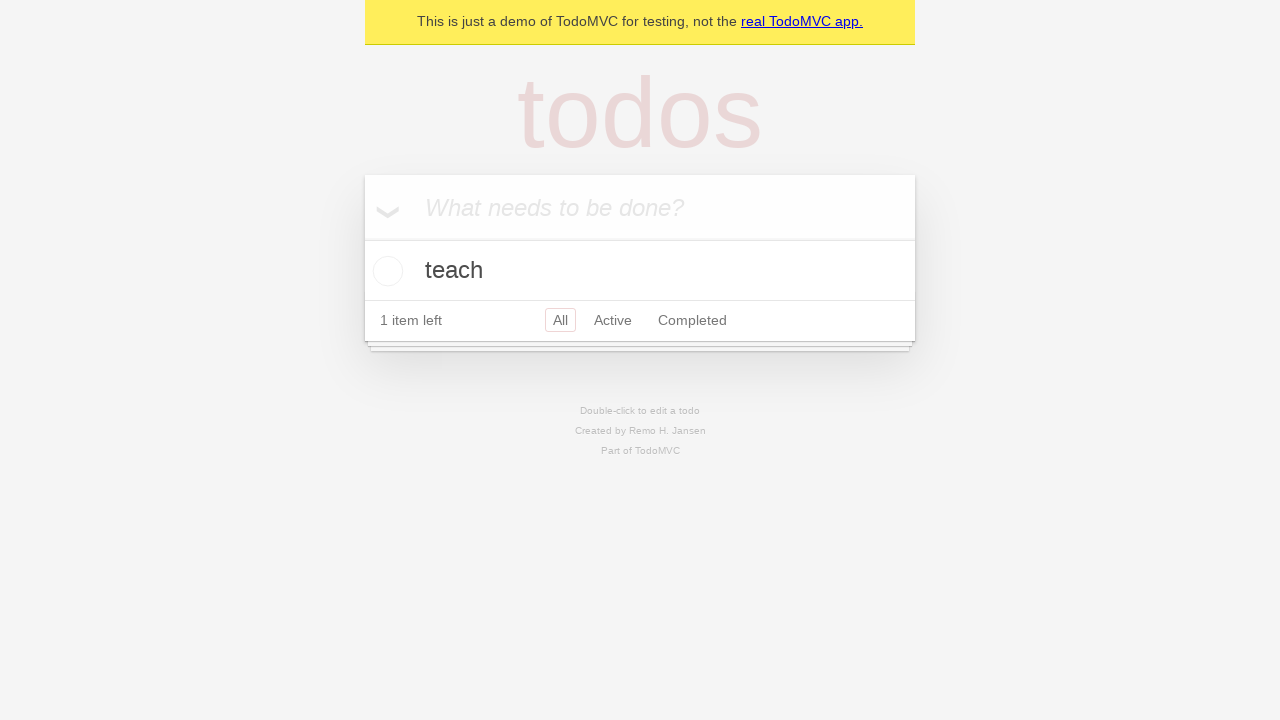

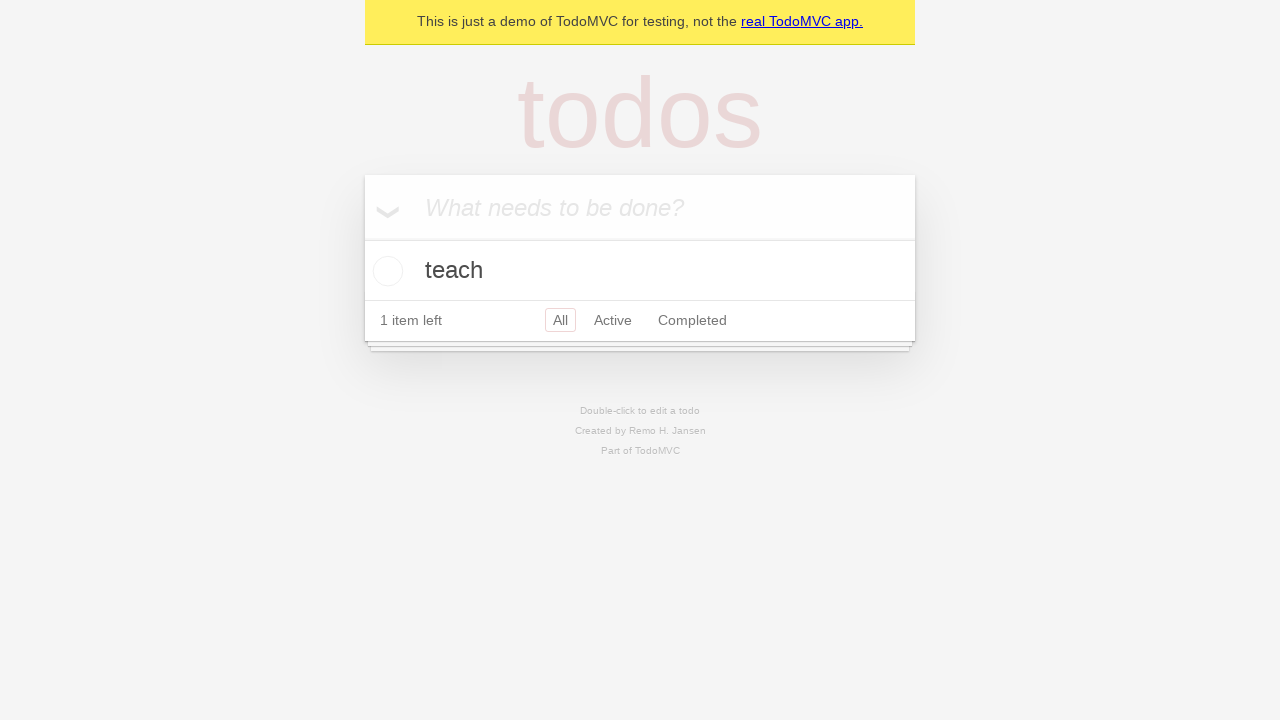